Tests hover functionality by scrolling to an element, hovering over it, and clicking a link in the hover menu

Starting URL: https://rahulshettyacademy.com/AutomationPractice/

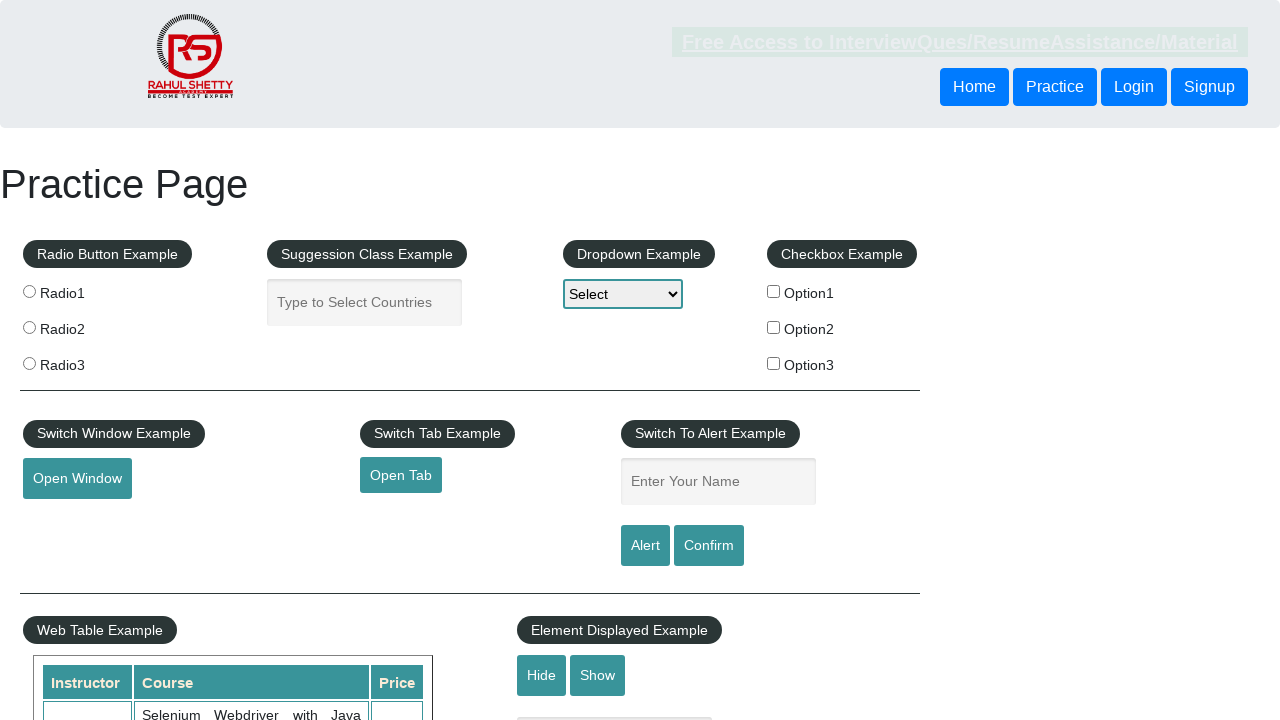

Scrolled to mousehover element
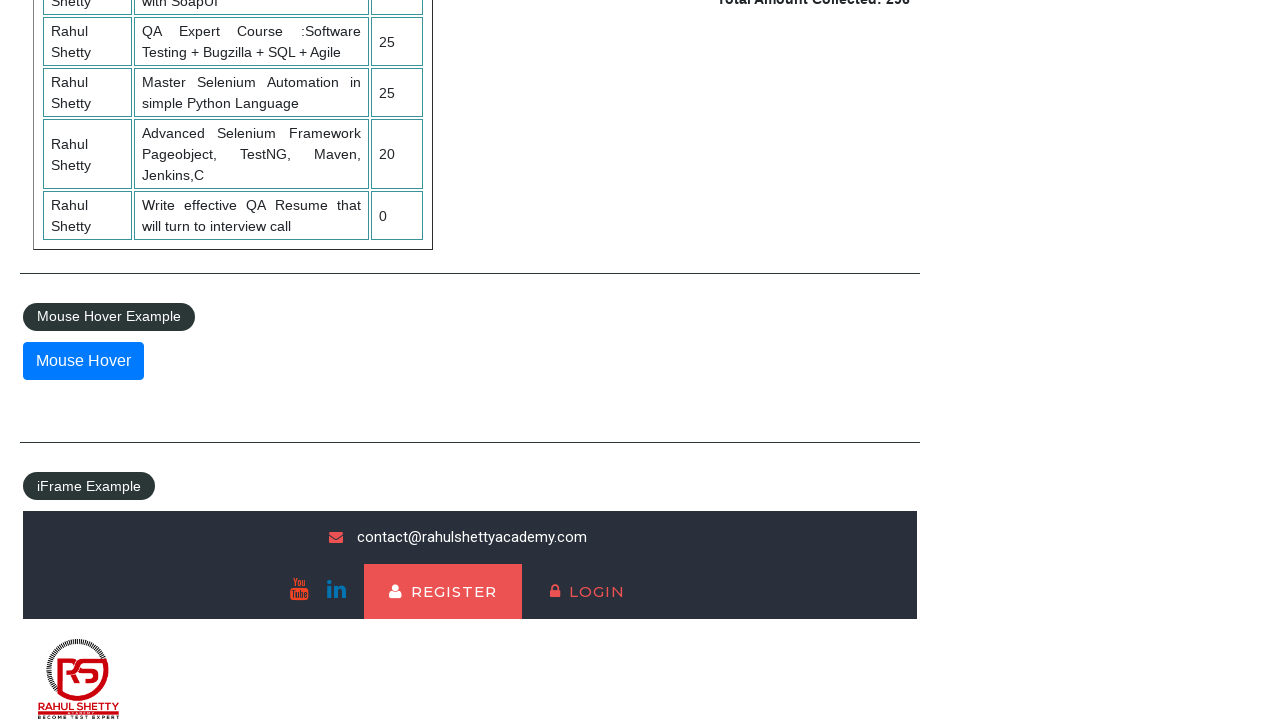

Hovered over mousehover element to reveal menu at (83, 361) on #mousehover
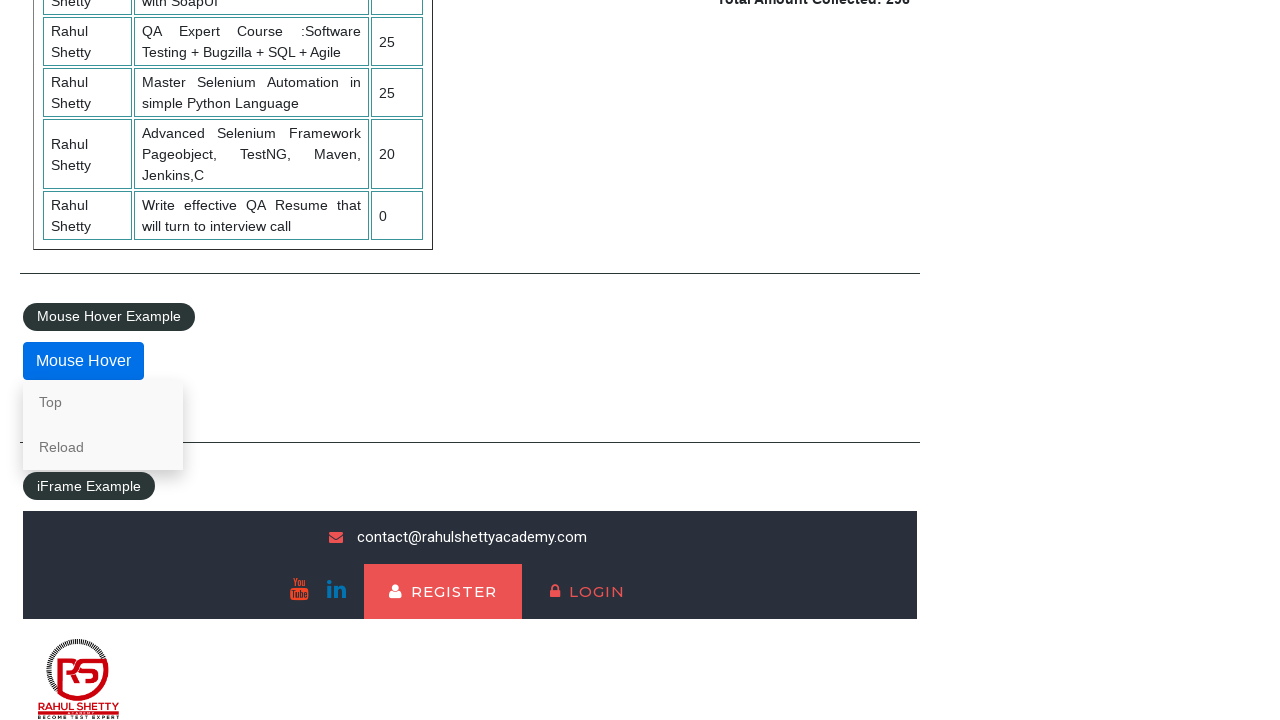

Clicked 'Top' link in hover menu at (103, 402) on text=Top
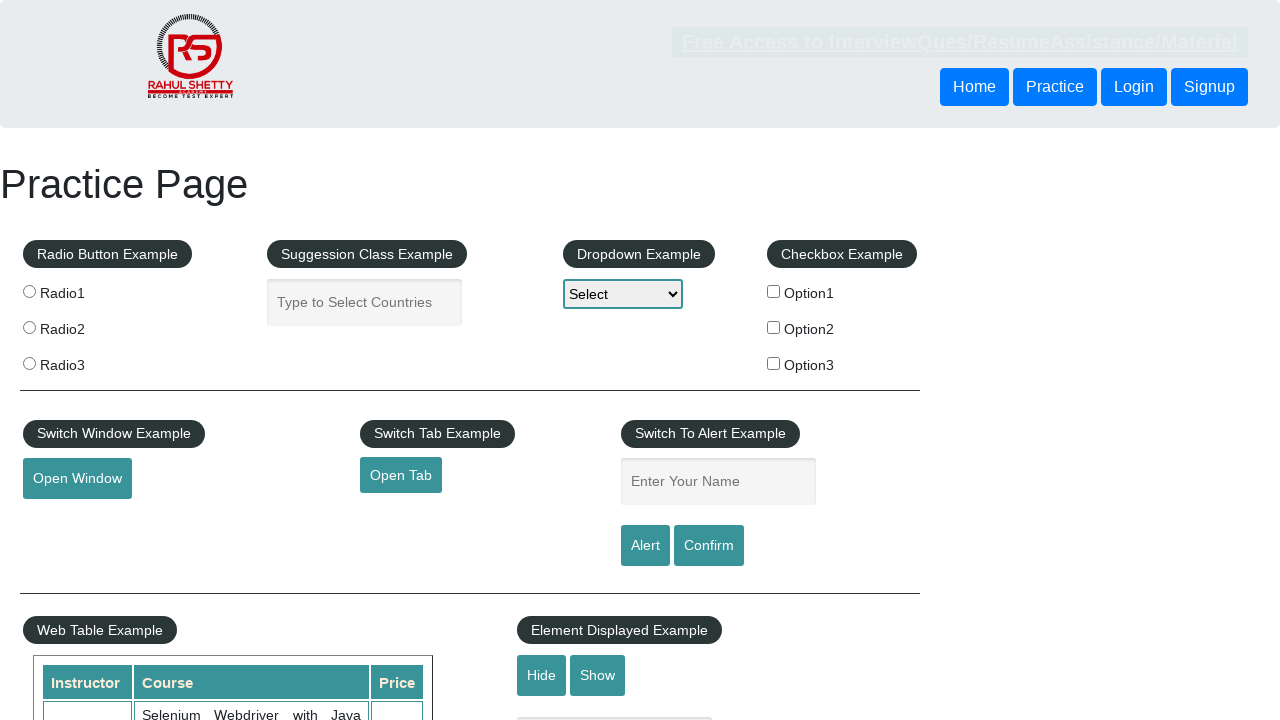

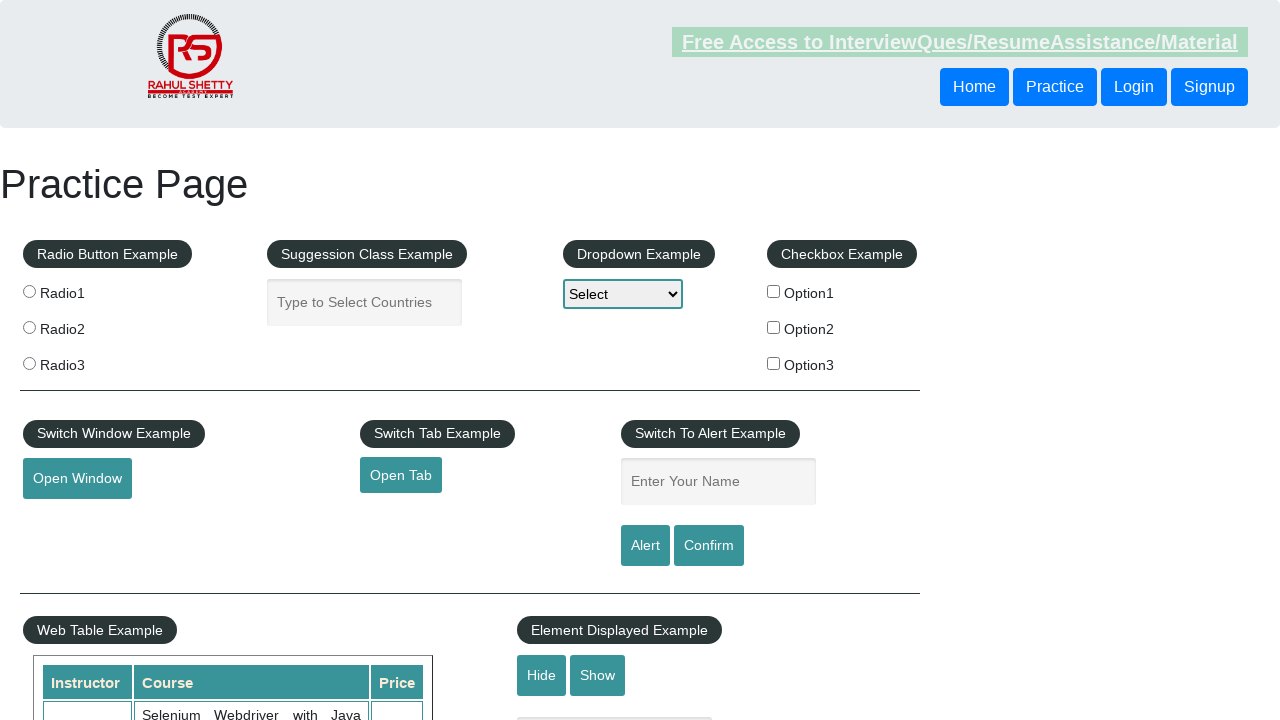